Verifies that the OrangeHRM page title matches the expected value

Starting URL: https://opensource-demo.orangehrmlive.com/

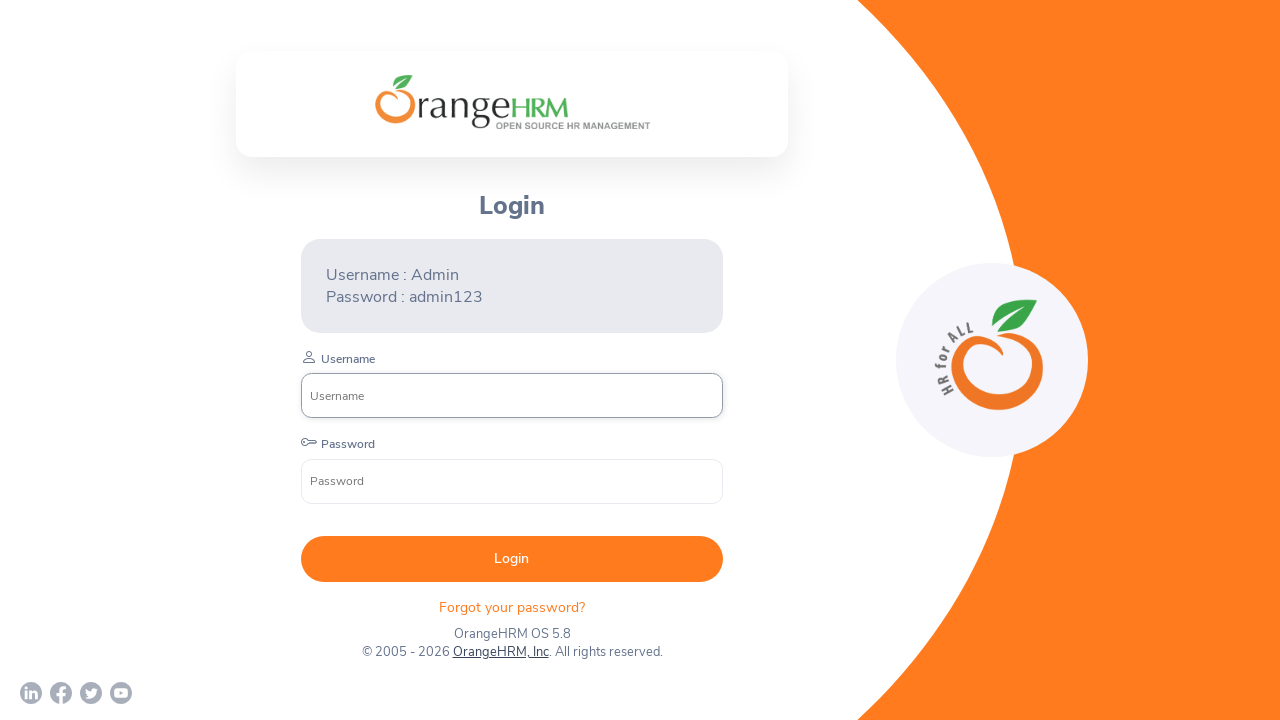

Retrieved page title
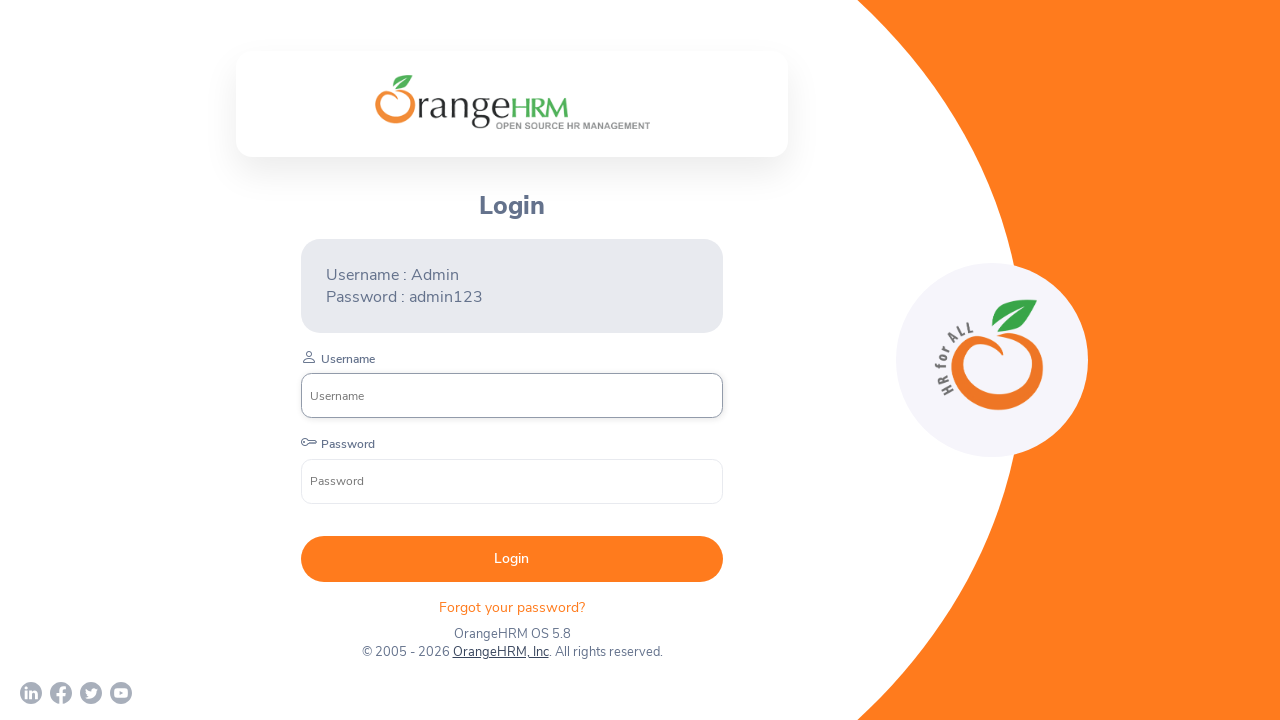

Set expected title to 'OrangeHRM'
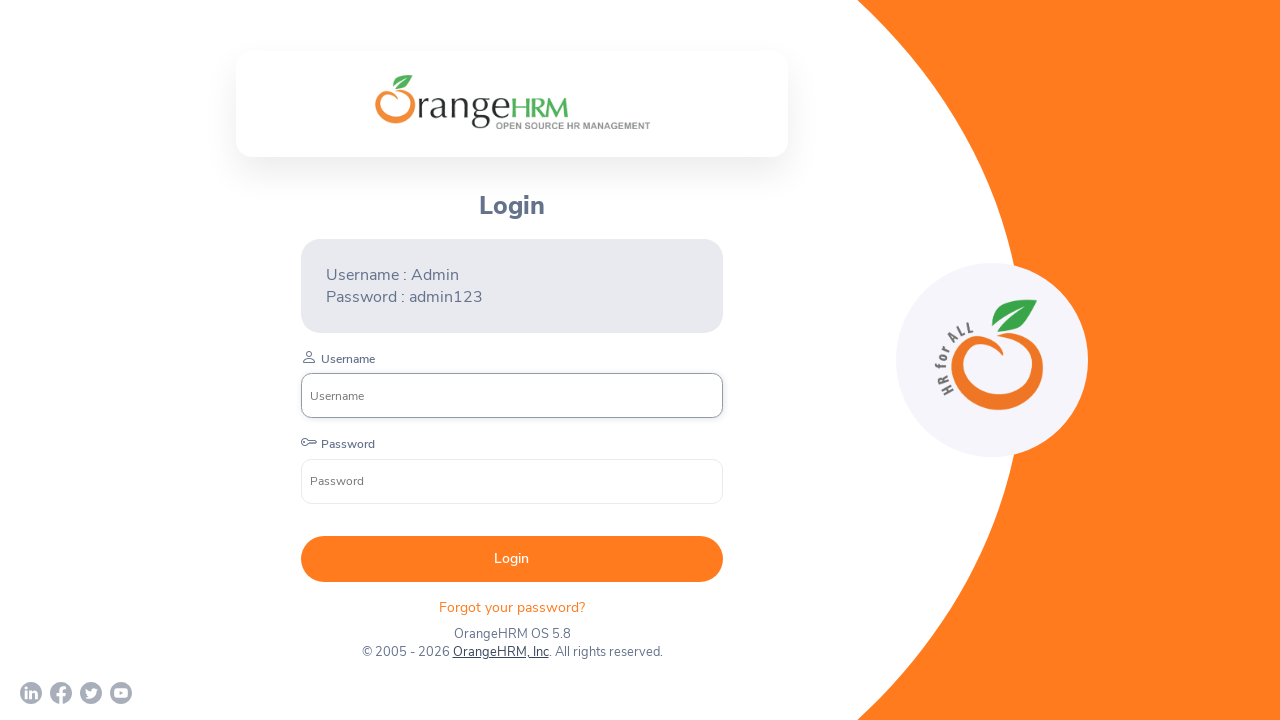

Printed page title: OrangeHRM
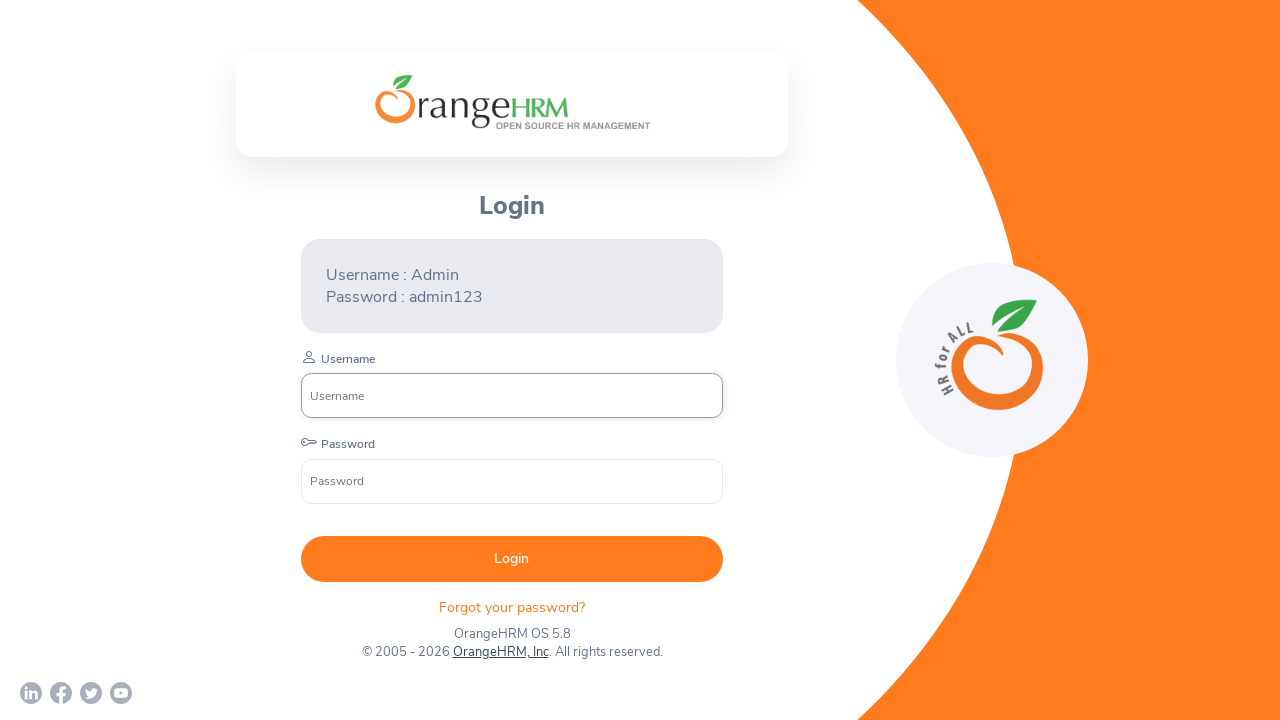

Page title matches expected value 'OrangeHRM'
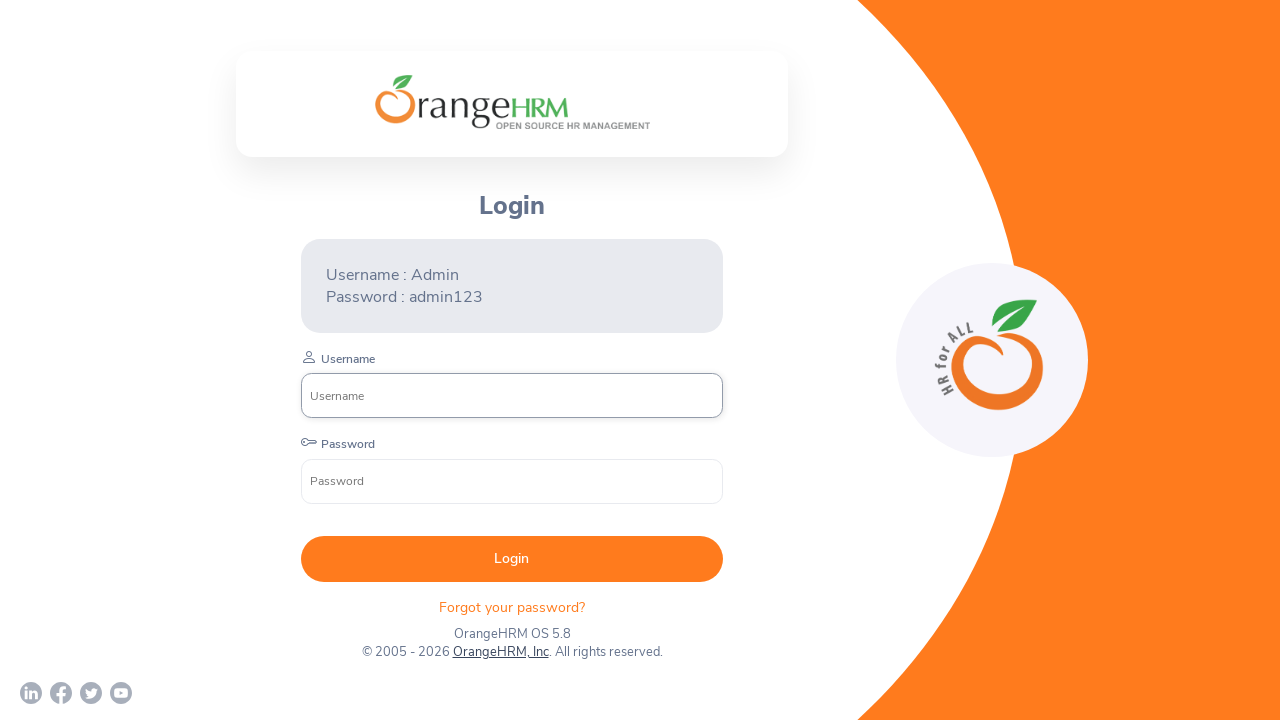

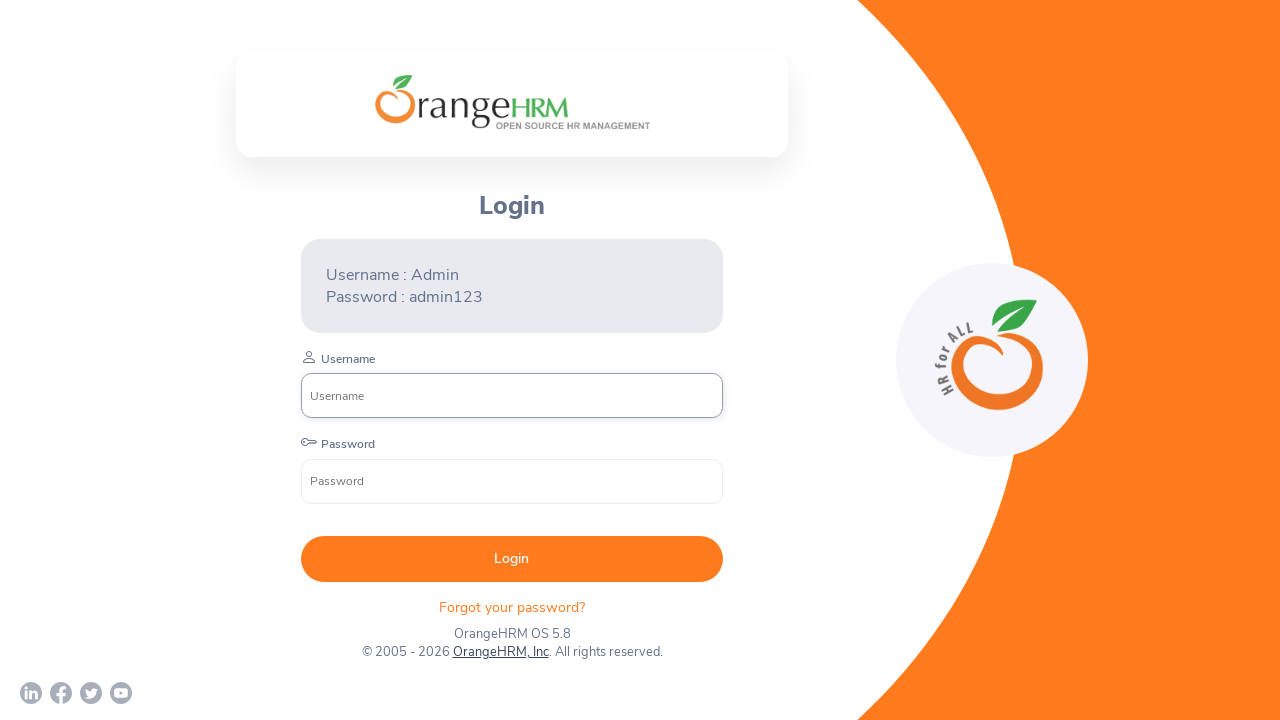